Navigates to the University of Antioquia Physics Institute website and clicks on the "Instituto" link to access the institute's page.

Starting URL: http://fisica.udea.edu.co

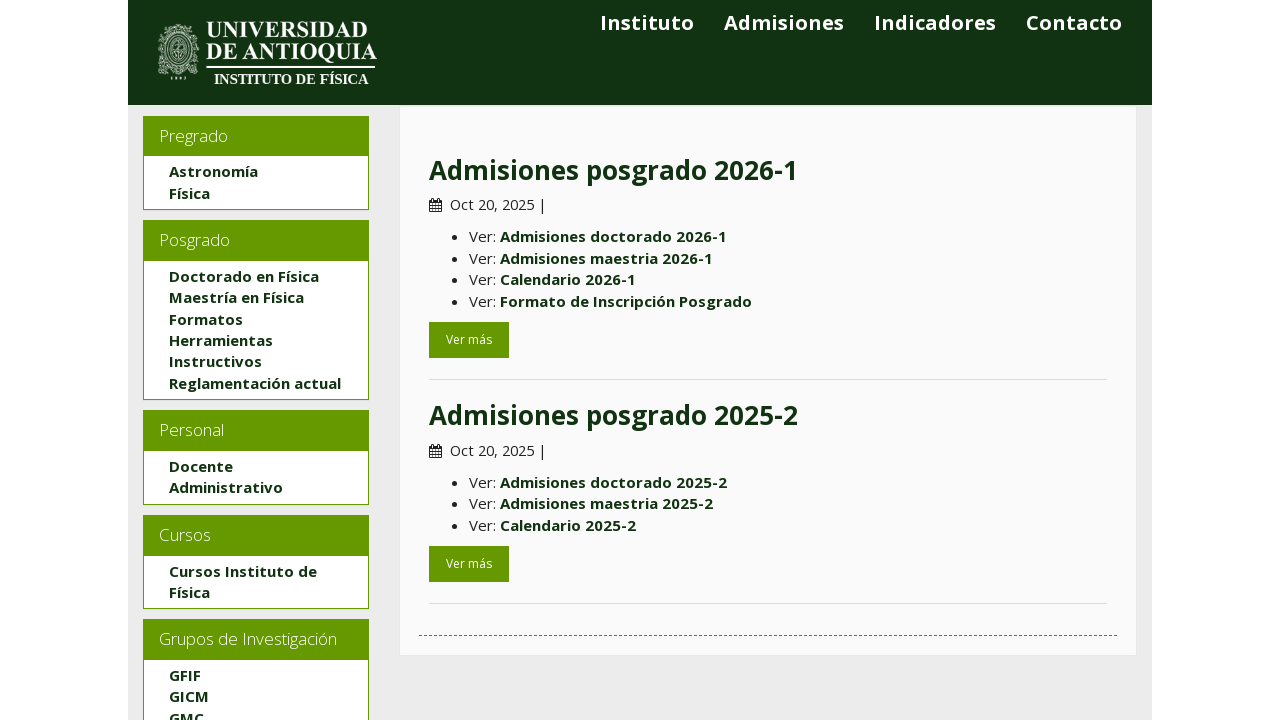

Clicked on the 'Instituto' link to access the institute's page at (647, 22) on text=Instituto
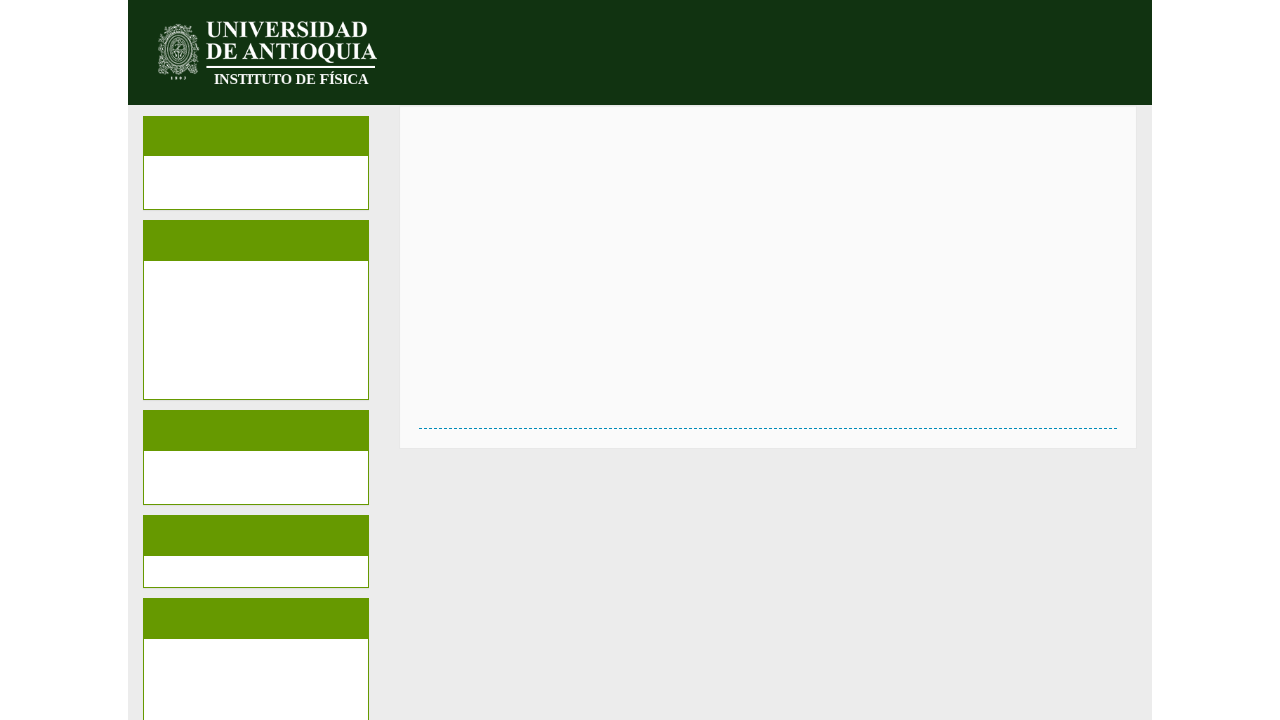

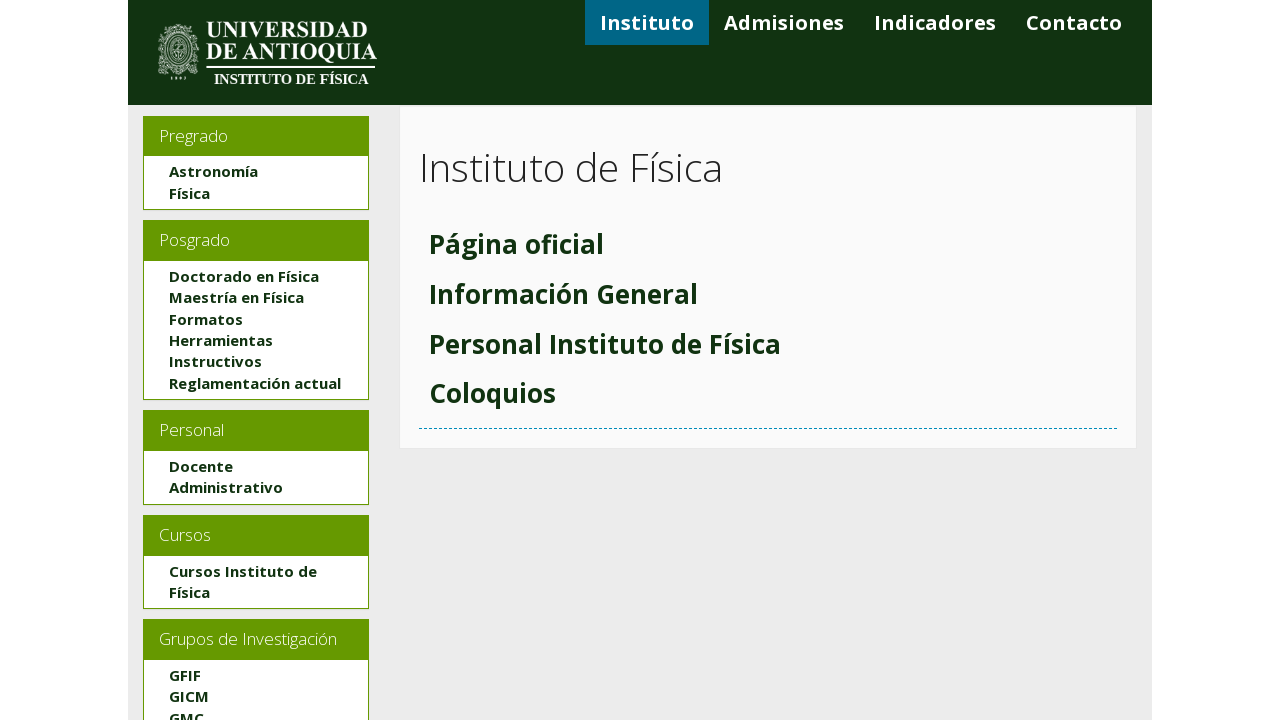